Tests AJAX loading panel functionality by selecting a date on a calendar widget and verifying the selected date is displayed after the loading indicator disappears

Starting URL: https://demos.telerik.com/aspnet-ajax/ajaxloadingpanel/functionality/explicit-show-hide/defaultcs.aspx

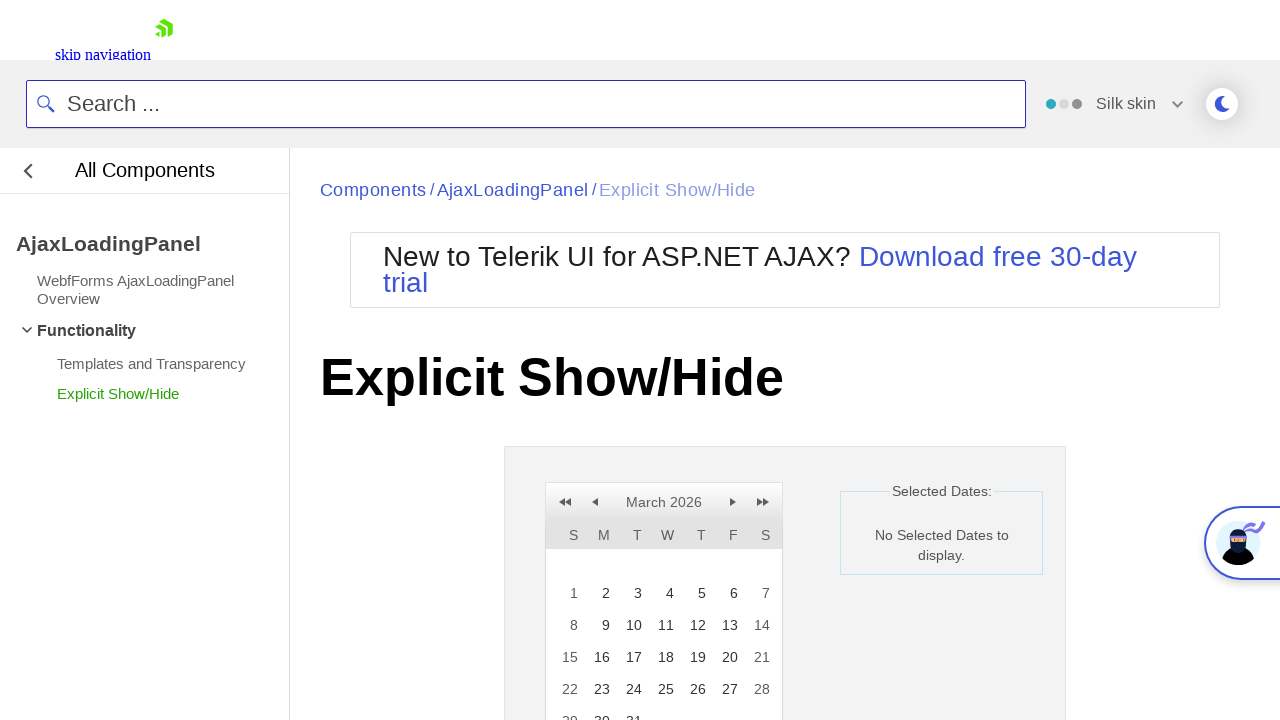

Date picker panel is now visible
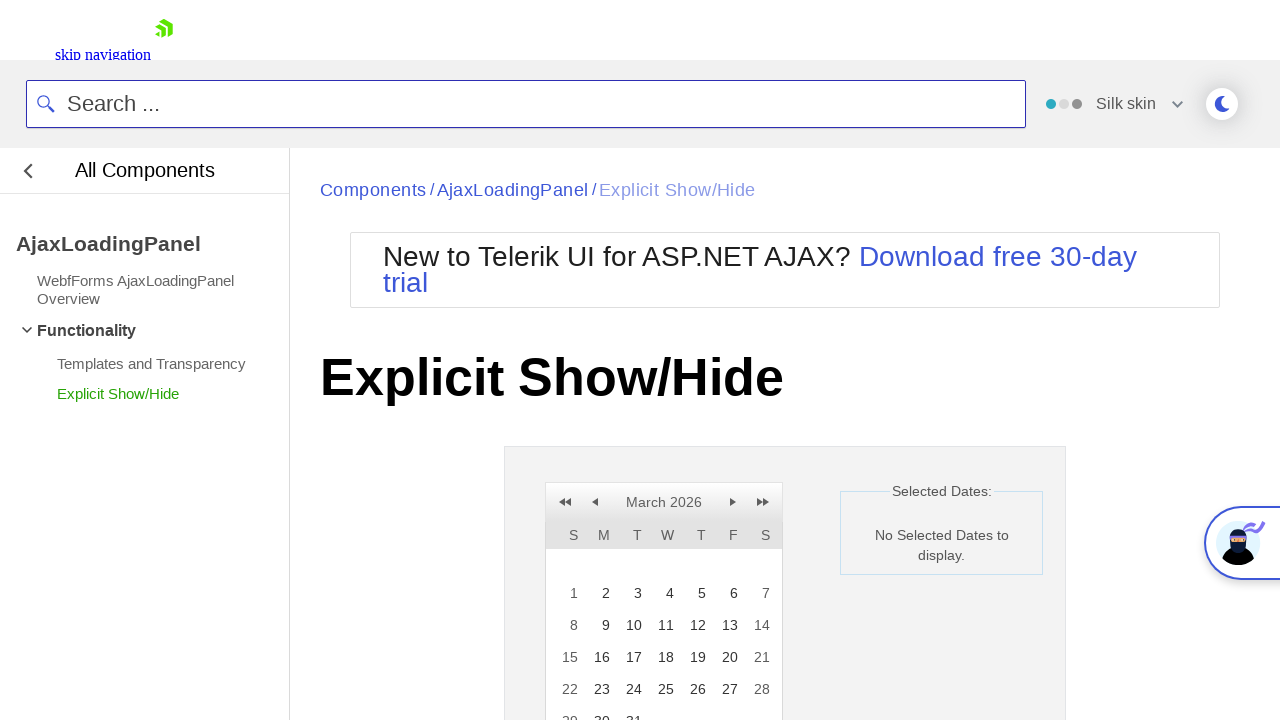

Day 17 selector is visible in calendar
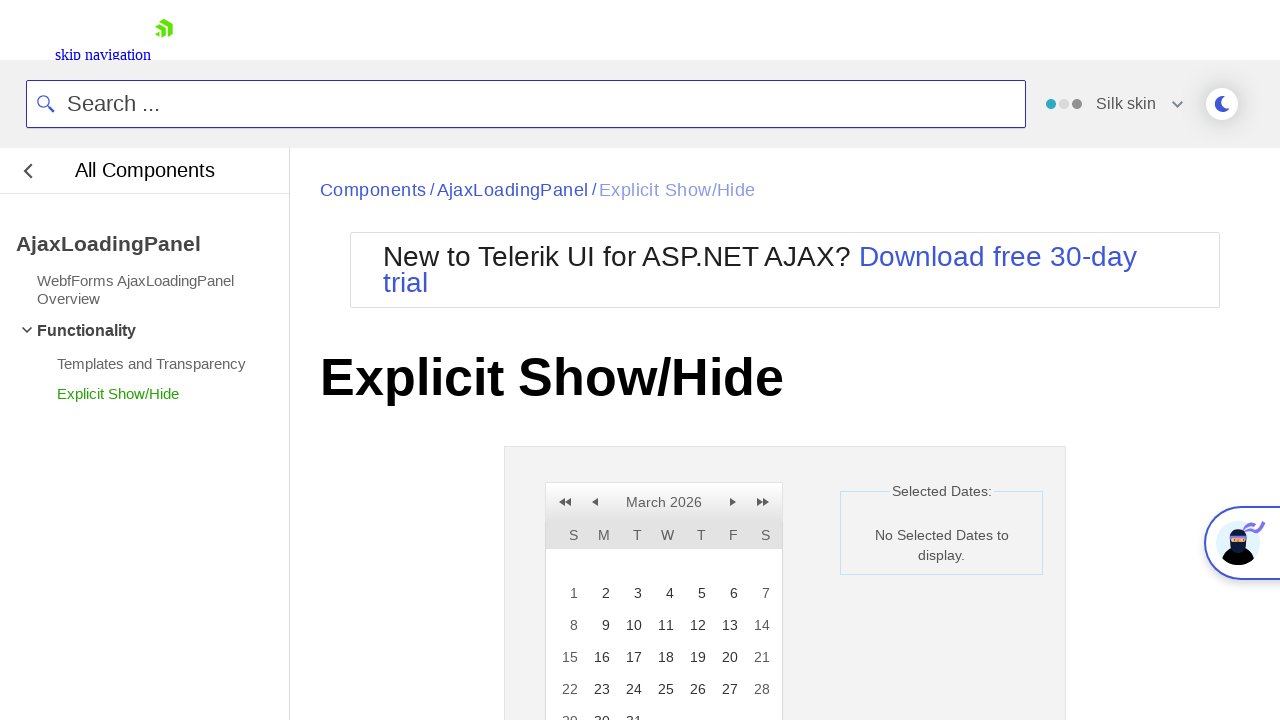

Clicked on day 17 in the calendar widget at (632, 657) on xpath=//a[text()='17']
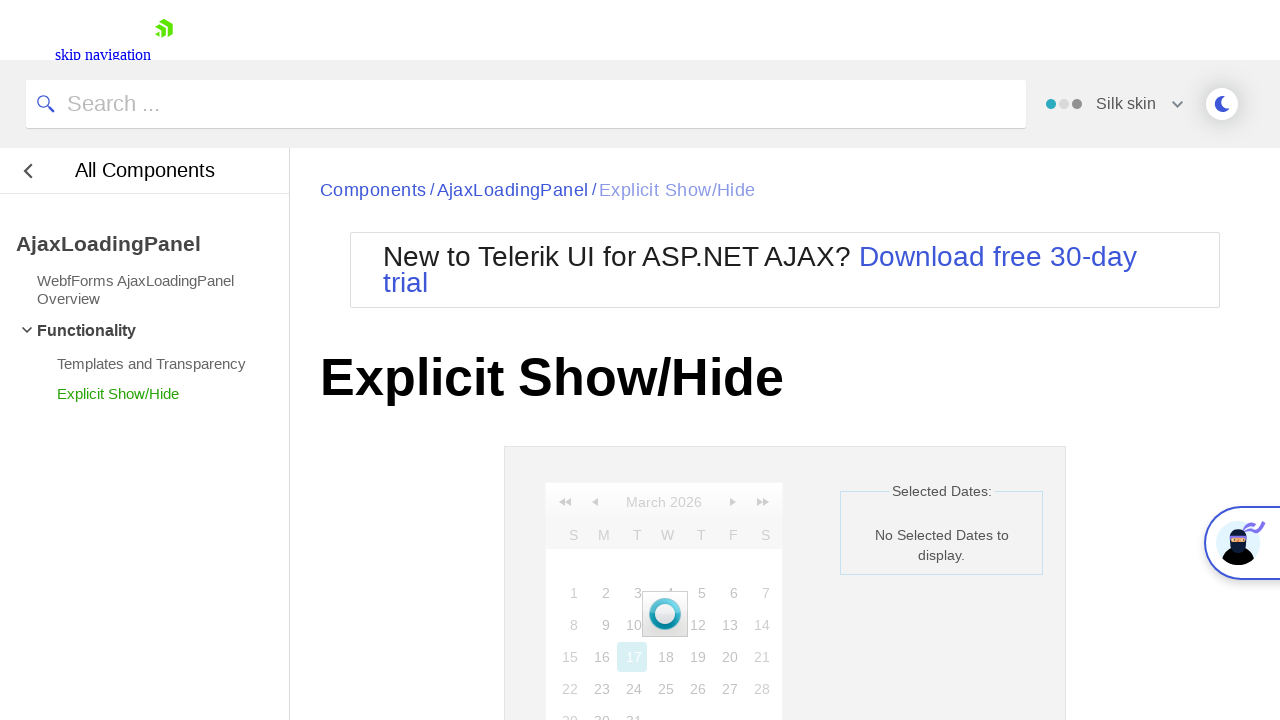

AJAX loading indicator has disappeared
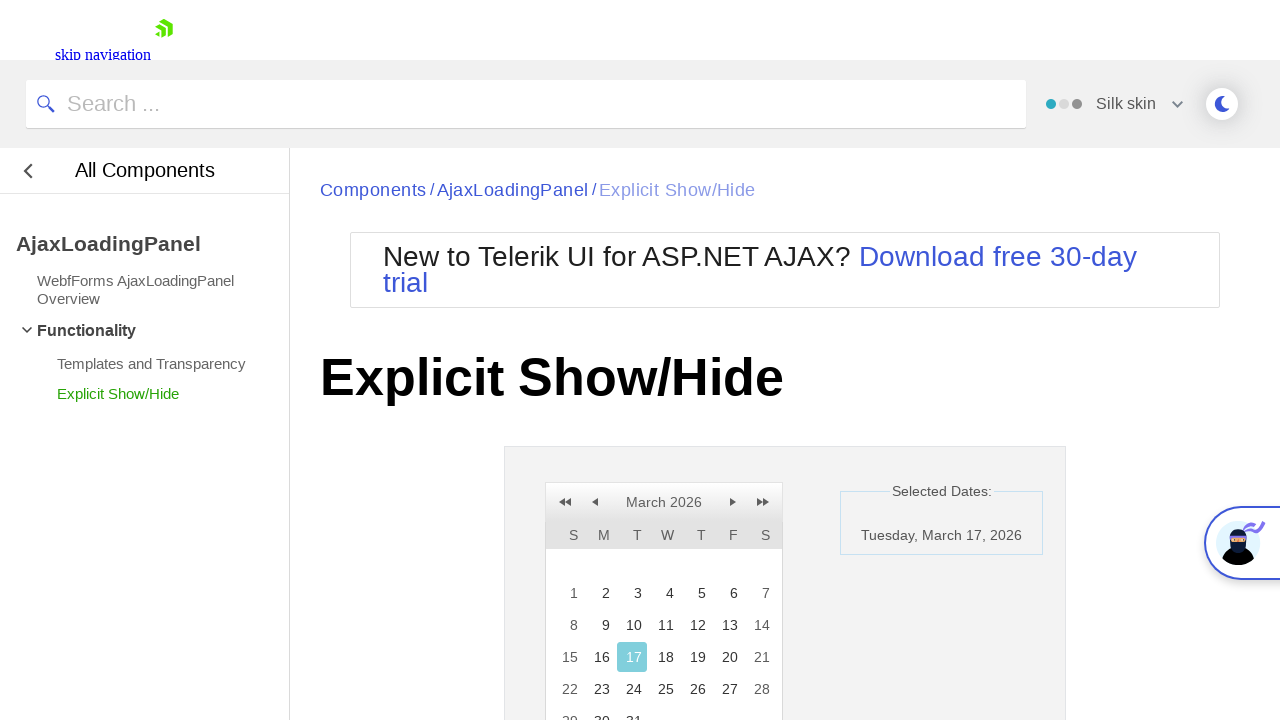

Selected date cell is now visible, confirming date 17 was selected
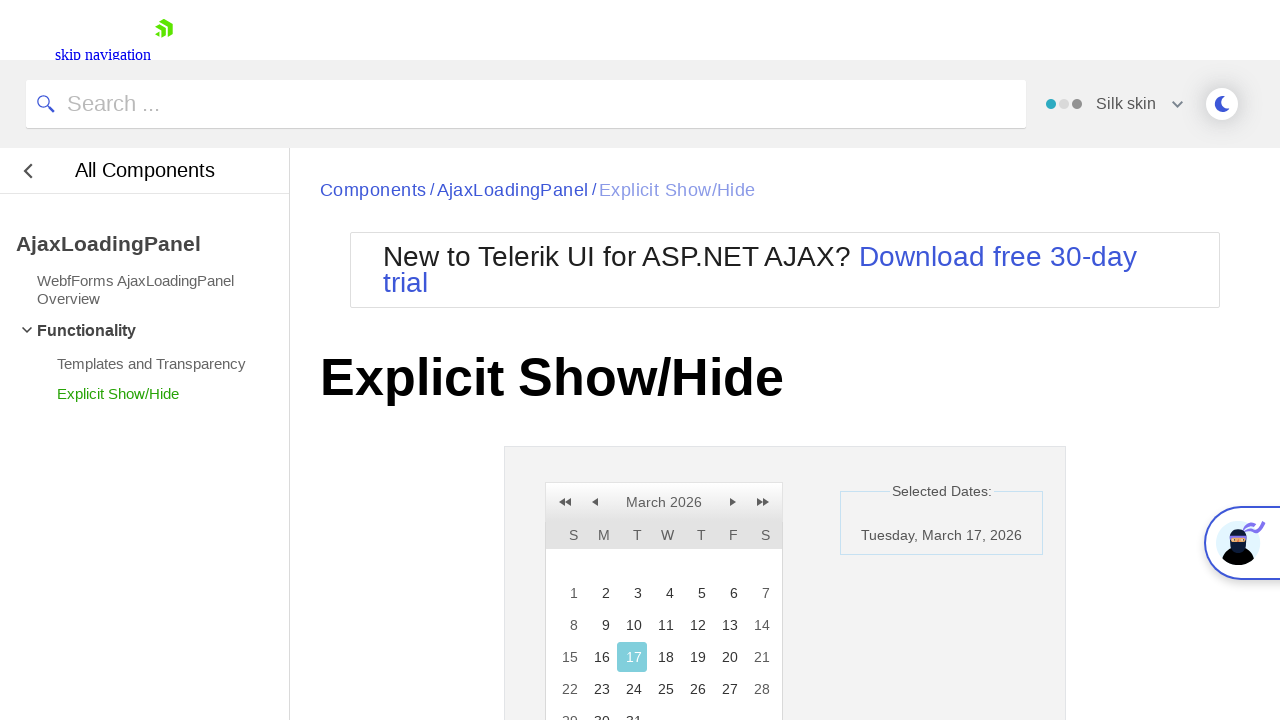

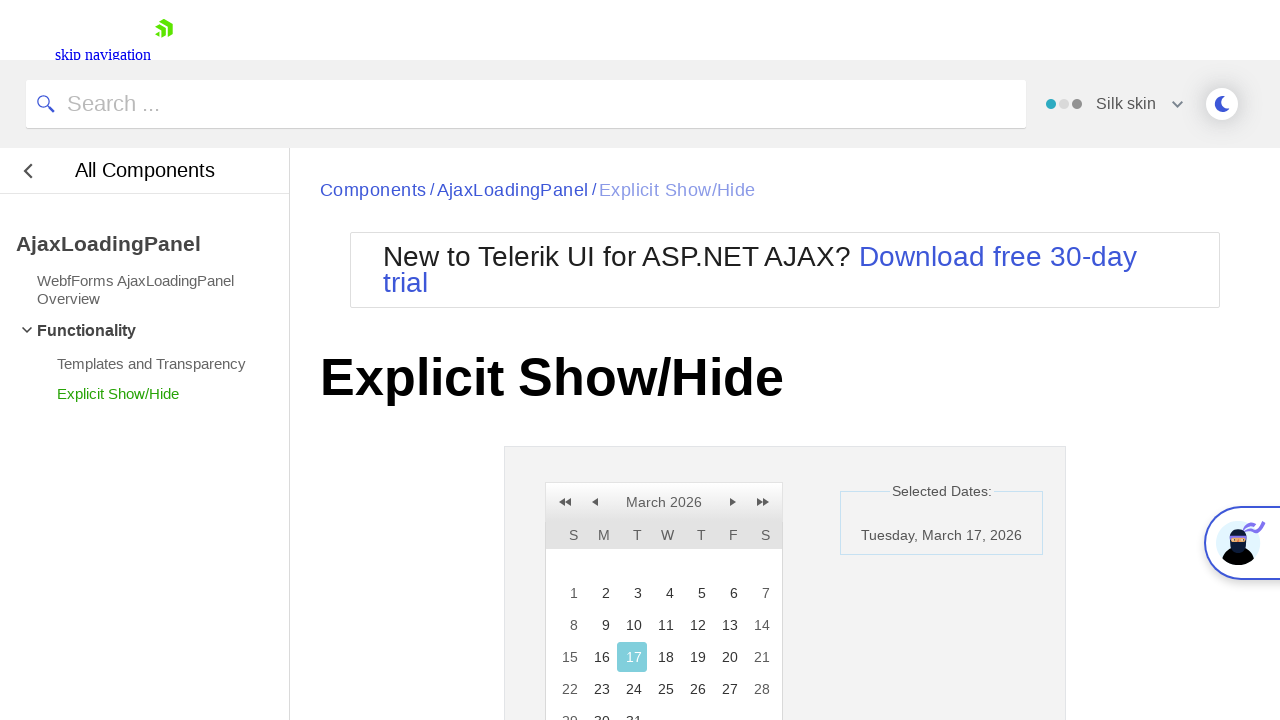